Navigates to spa website and tests responsive viewport changes from desktop to mobile view

Starting URL: https://purple-lounge-spa.vercel.app/

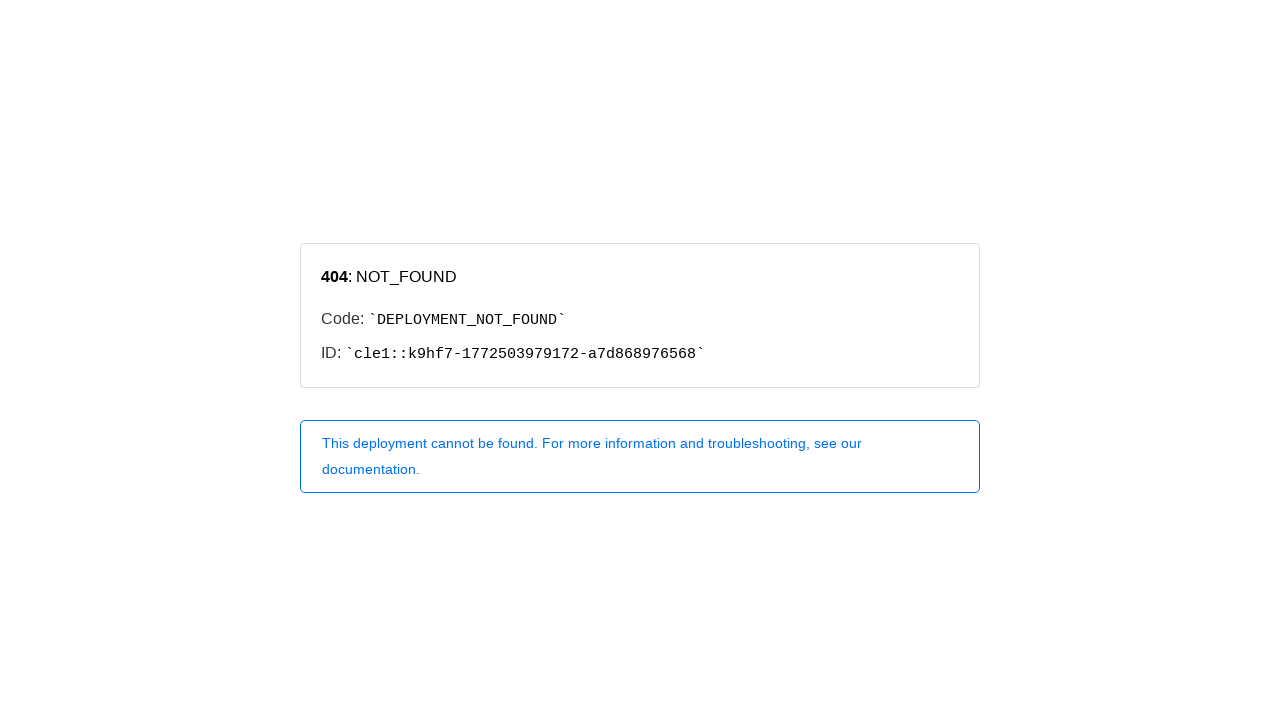

Navigated to https://purple-lounge-spa.vercel.app/ and waited for network idle
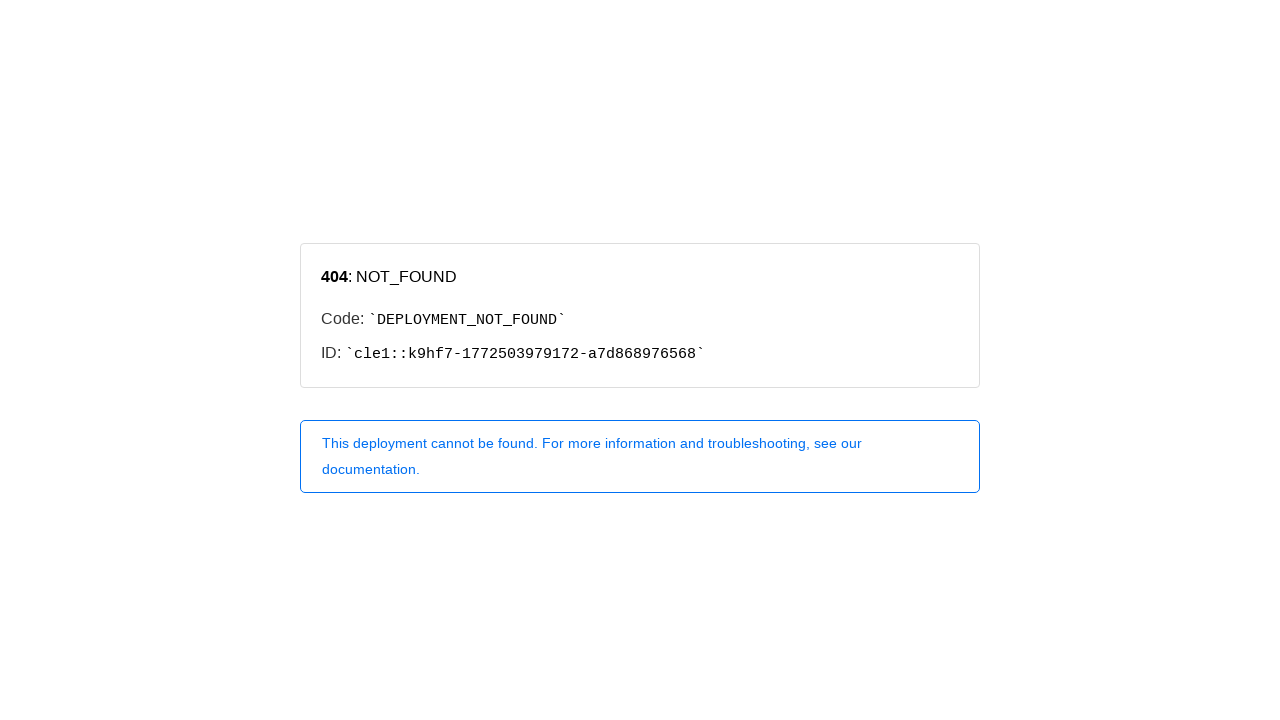

Waited 2 seconds for animations to complete
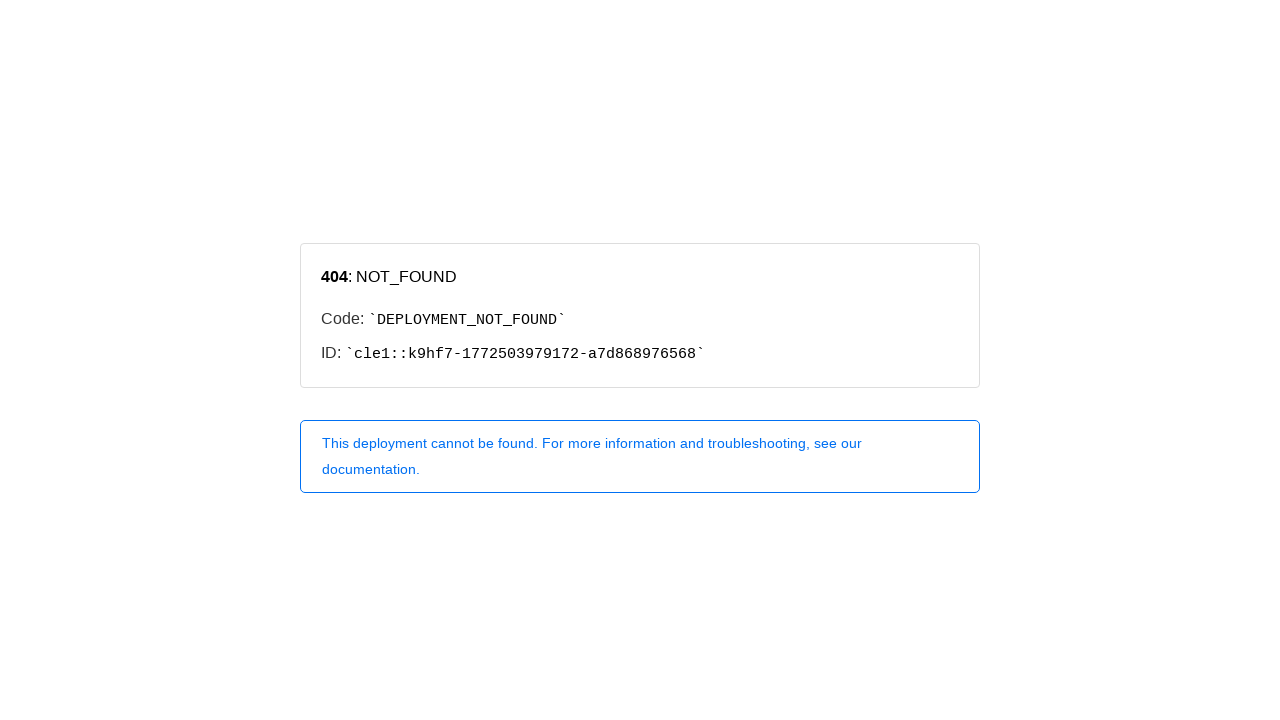

Changed viewport from desktop to mobile view (375x667)
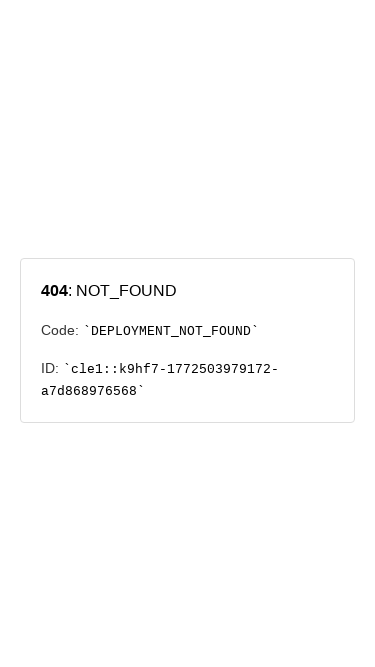

Waited 1 second for responsive layout to adjust to mobile viewport
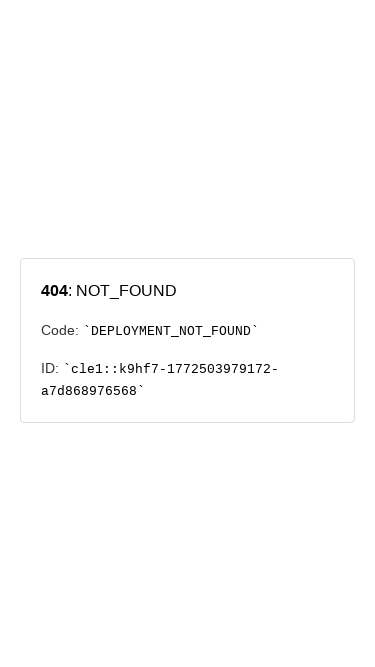

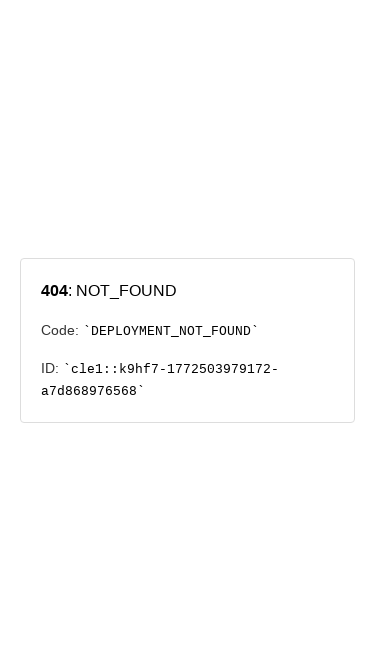